Tests that the todo counter displays the correct number of items as todos are added.

Starting URL: https://demo.playwright.dev/todomvc

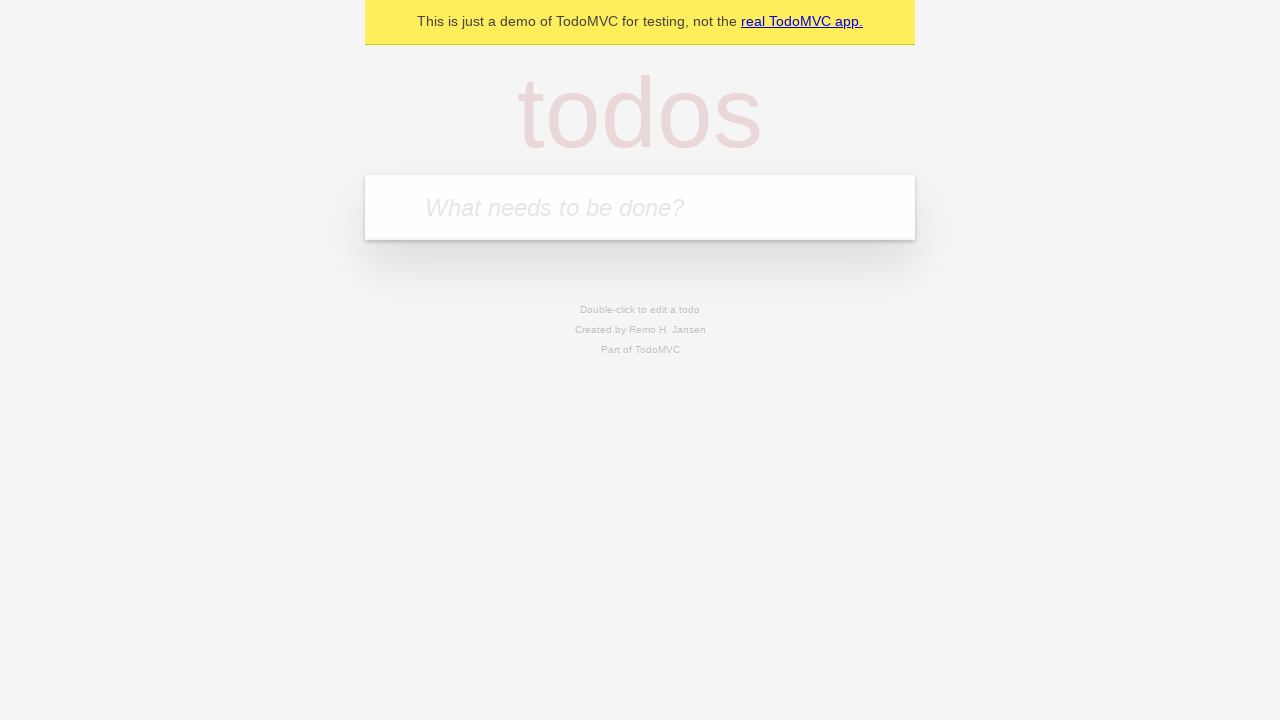

Filled new todo input with 'buy some cheese' on .new-todo
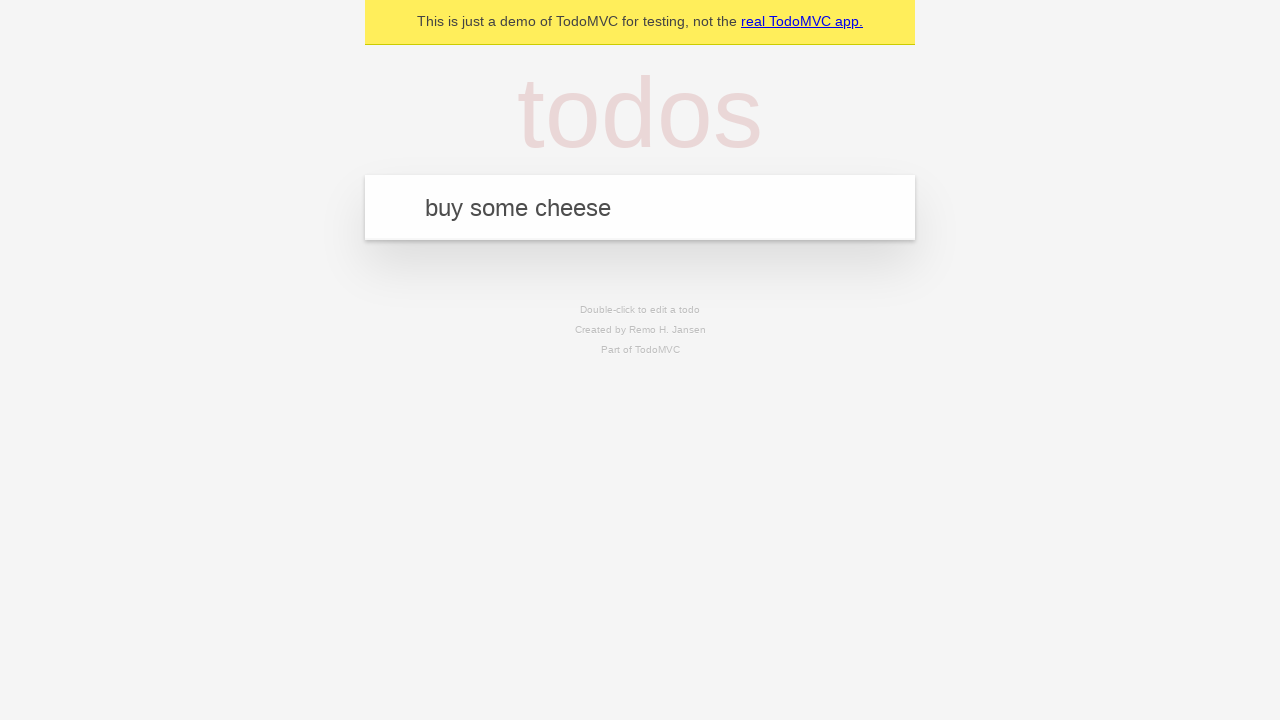

Pressed Enter to add first todo item on .new-todo
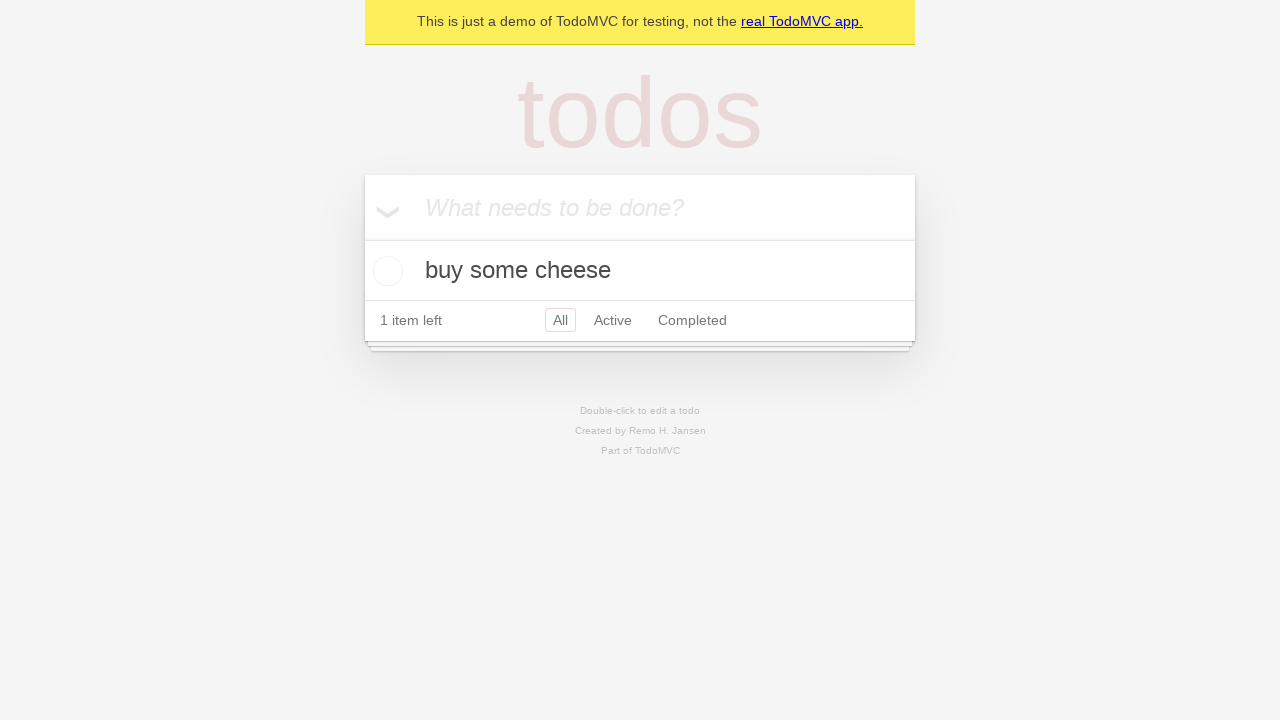

Todo counter element appeared after adding first item
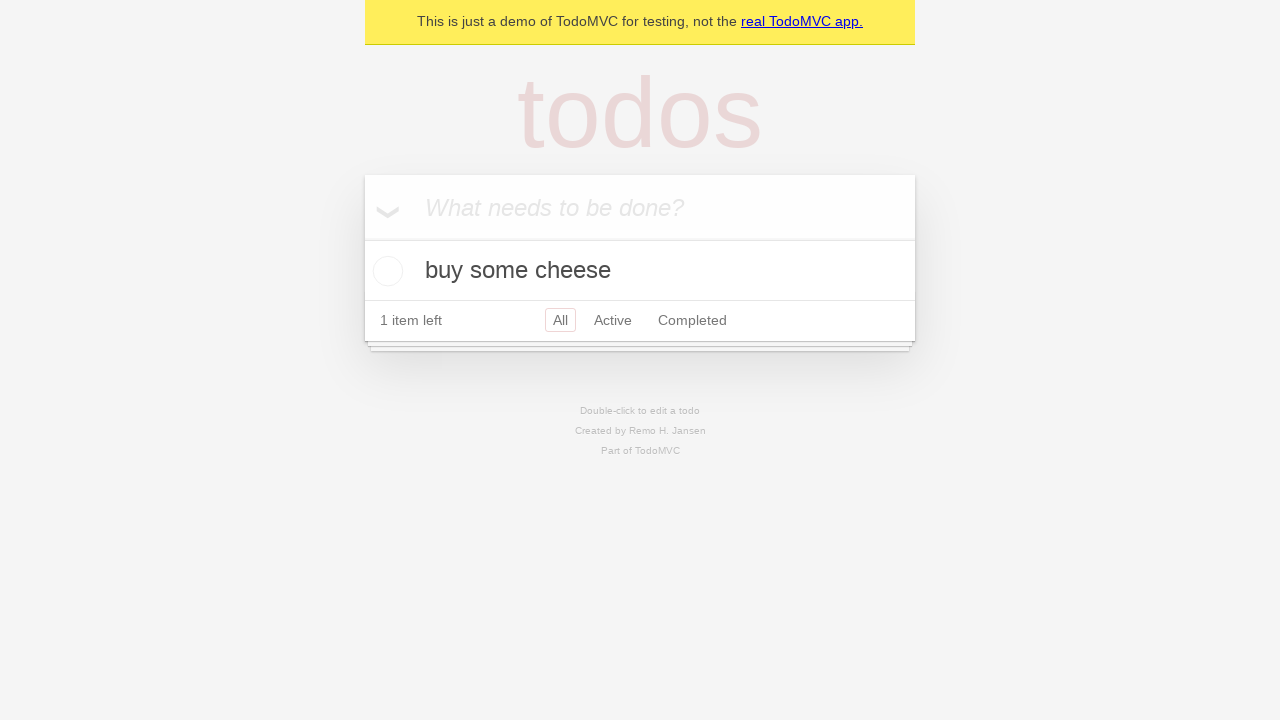

Filled new todo input with 'feed the cat' on .new-todo
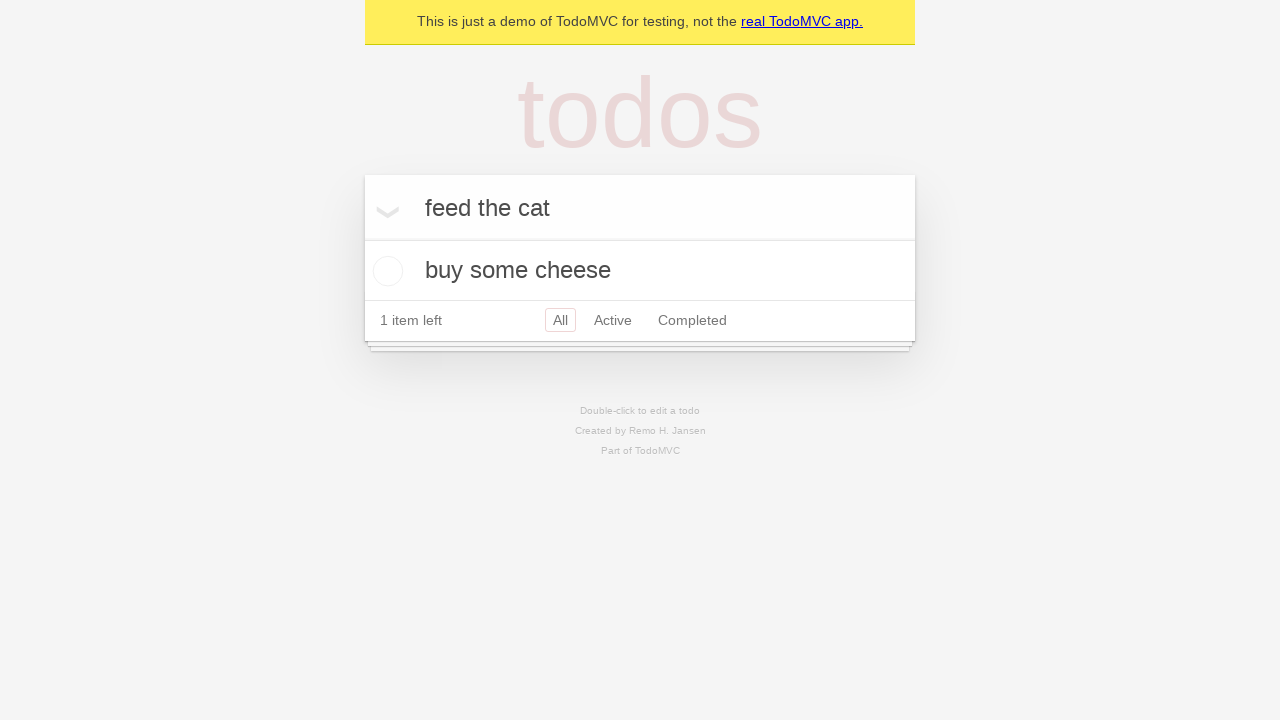

Pressed Enter to add second todo item on .new-todo
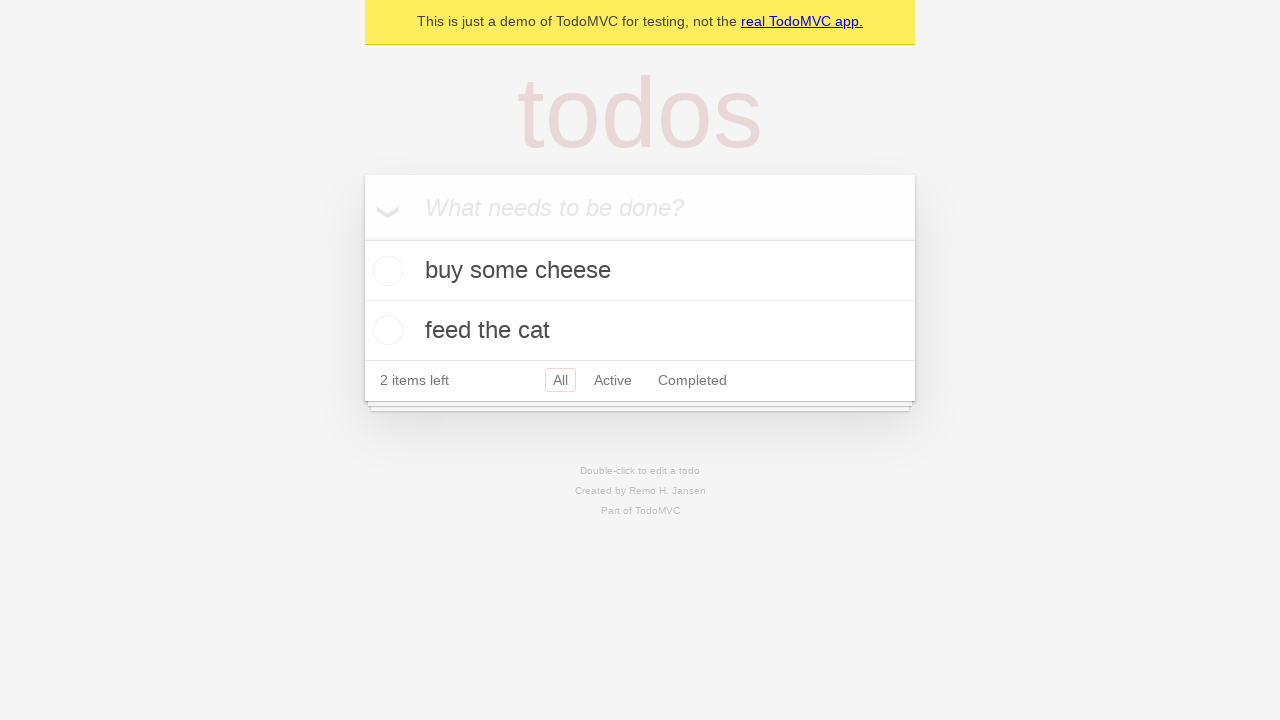

Second todo item appeared in the list, confirming counter updated to 2 items
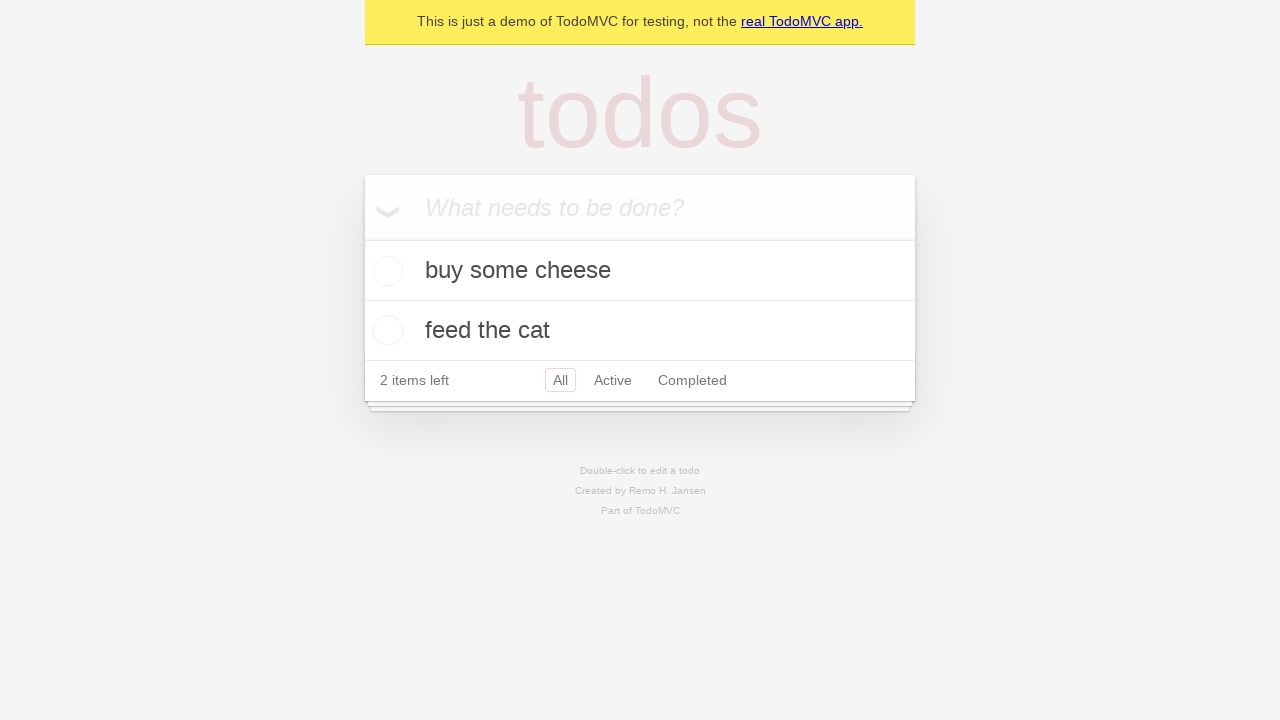

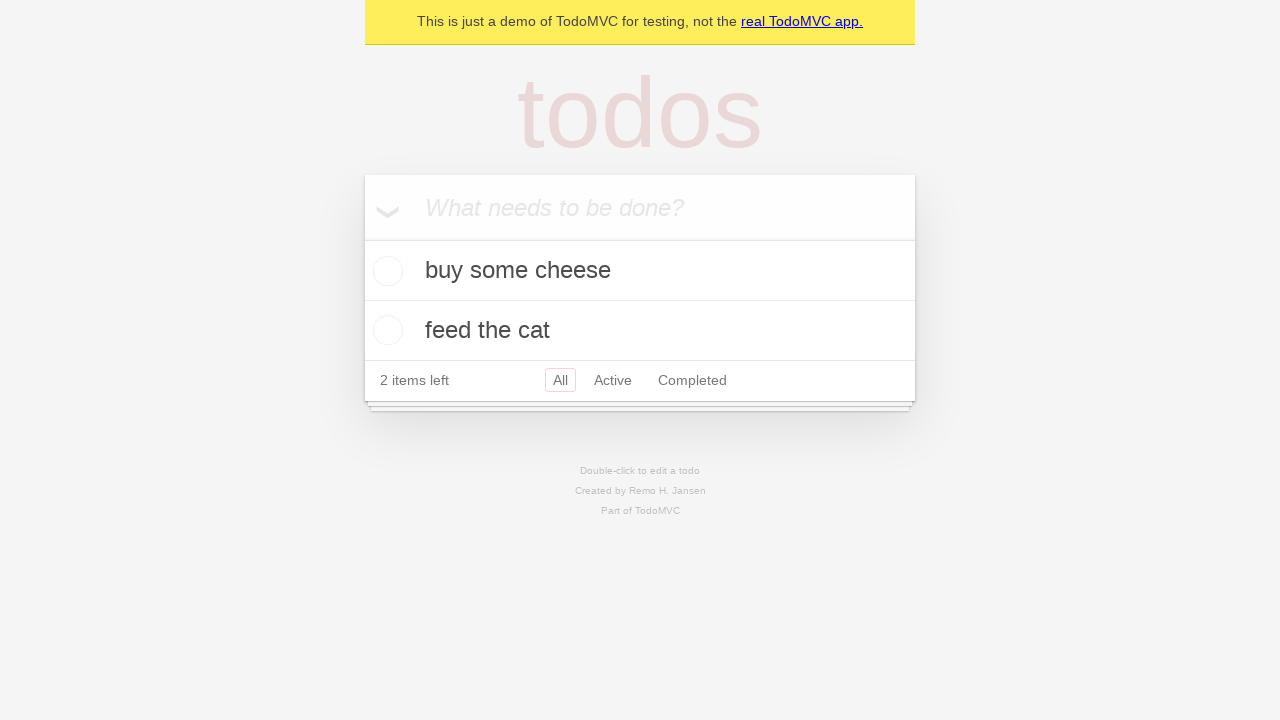